Tests calculator multiplication by clicking number and operator buttons to perform 6 × 8

Starting URL: https://www.calculator.net

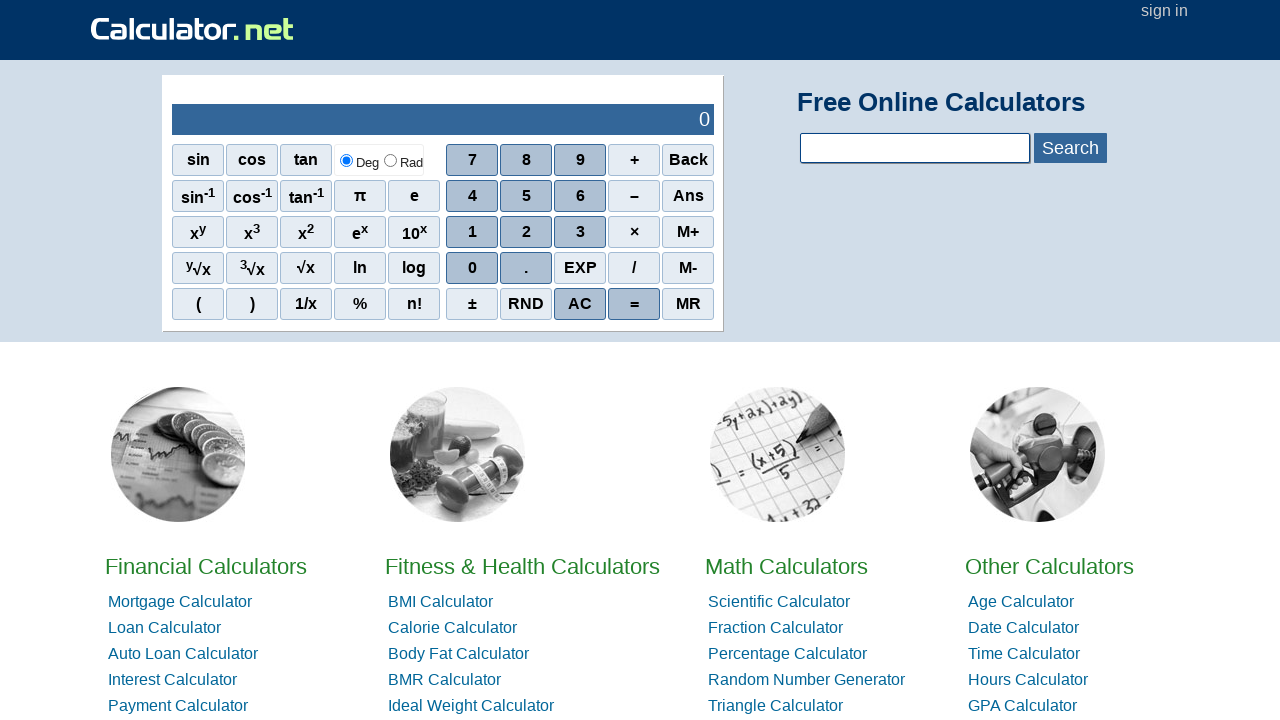

Clicked number 6 as first operand at (580, 196) on xpath=//span[.='6']
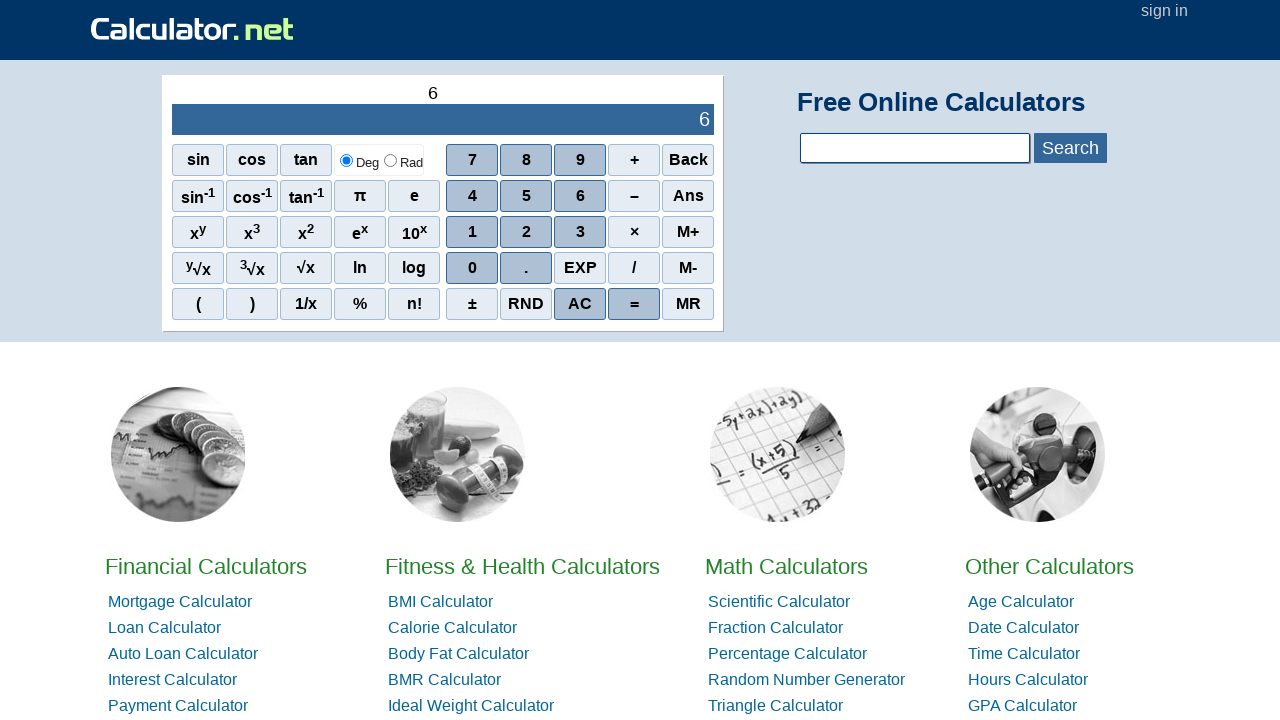

Clicked multiplication operator (×) at (634, 232) on xpath=//span[.='×']
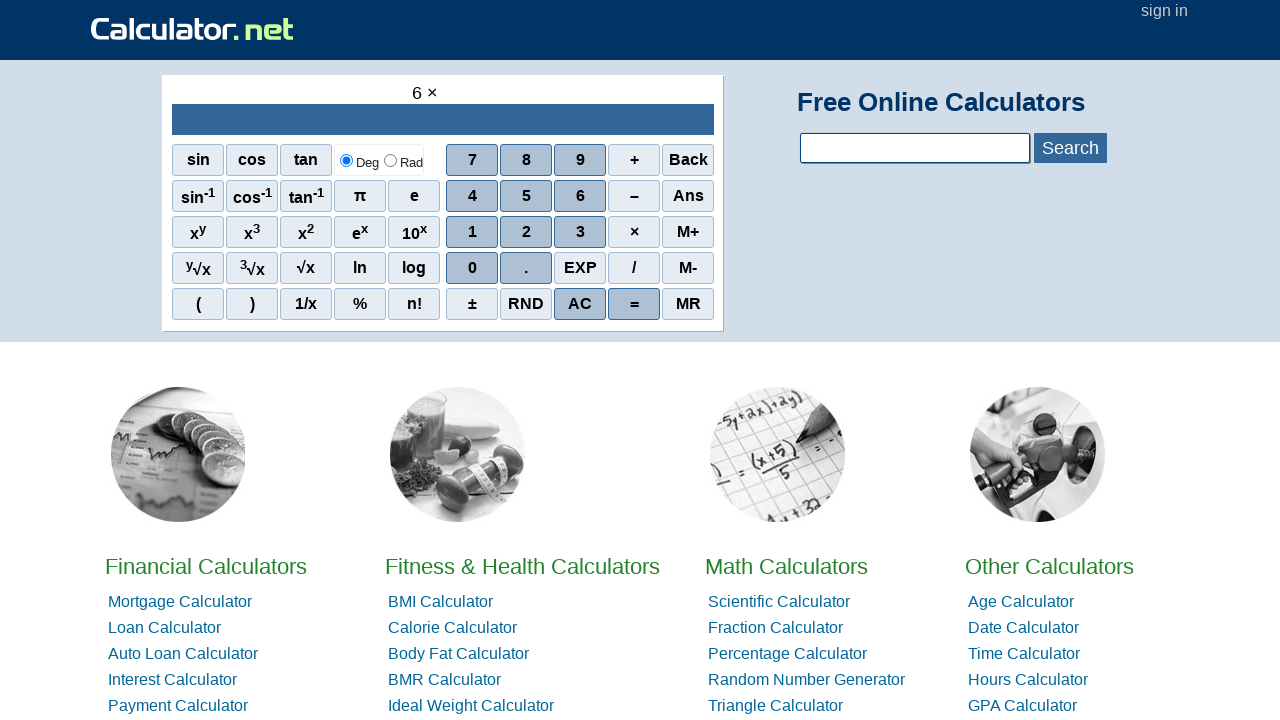

Clicked number 8 as second operand at (526, 160) on xpath=//span[.='8']
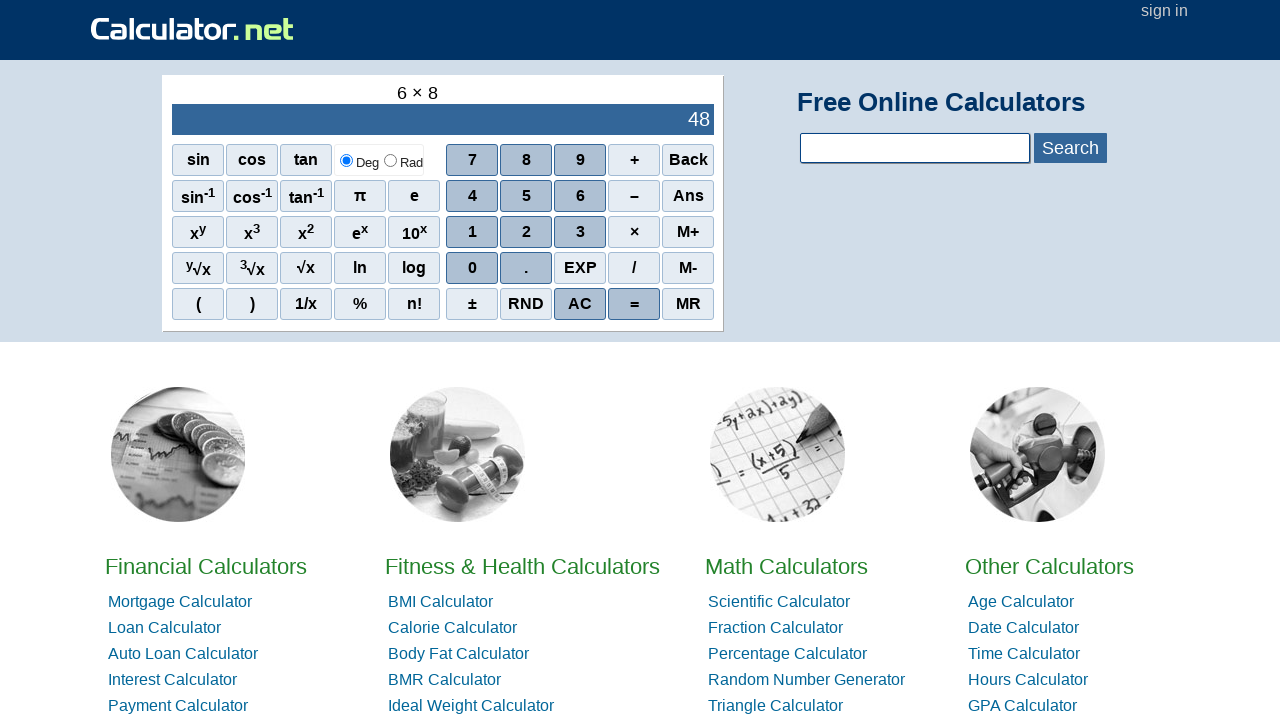

Result output element loaded
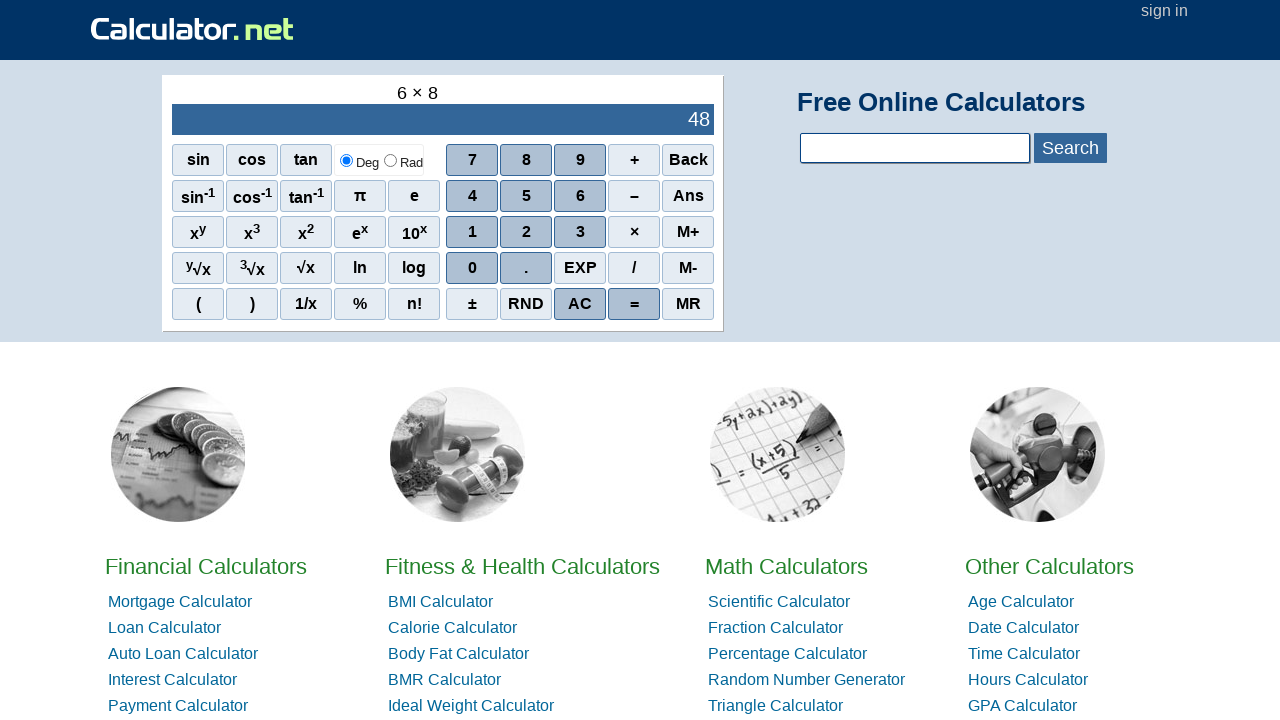

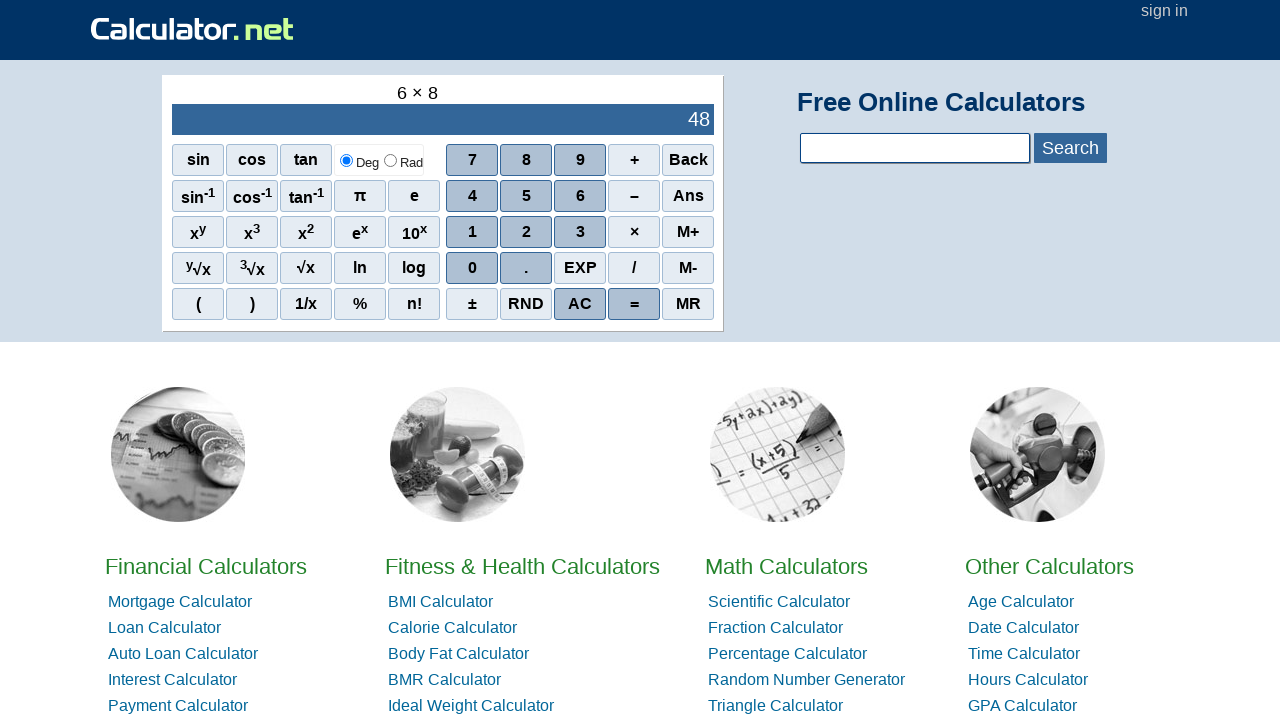